Tests Shadow DOM element interaction by locating an input within a shadow root and filling it with text.

Starting URL: https://books-pwakit.appspot.com

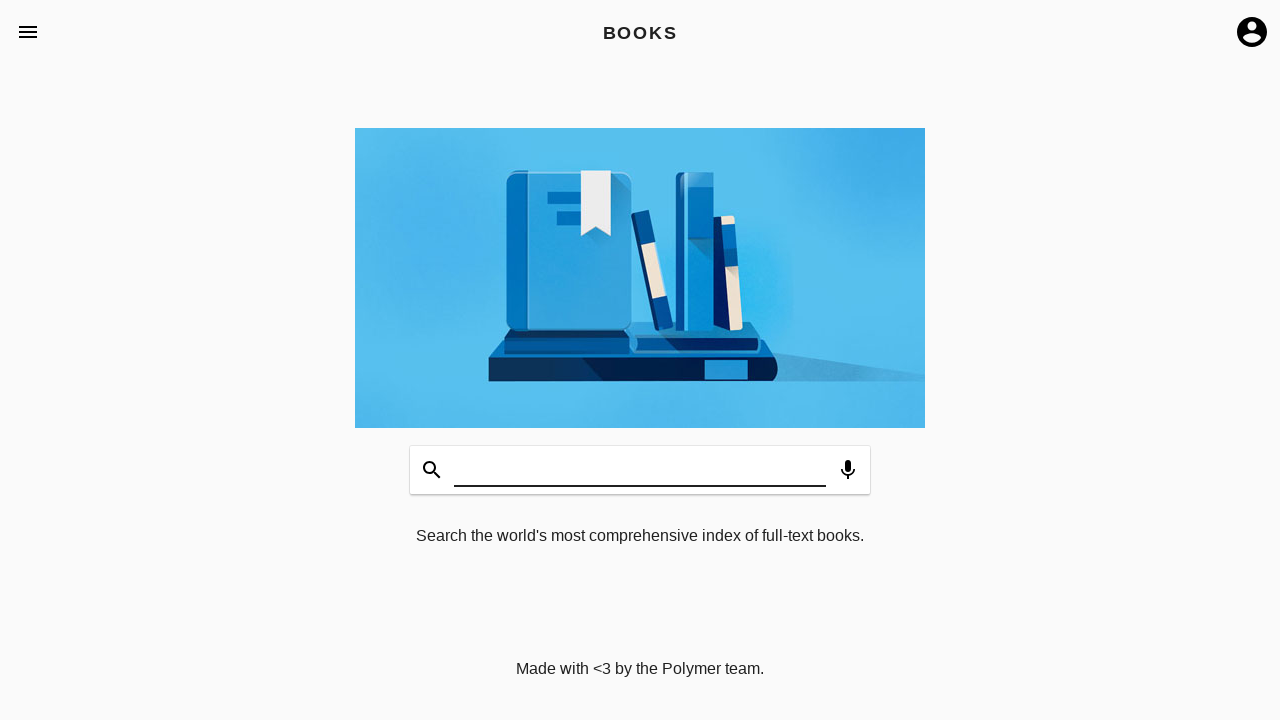

Filled search input within Shadow DOM with 'Testing Automation' on book-app[apptitle='BOOKS'] #input
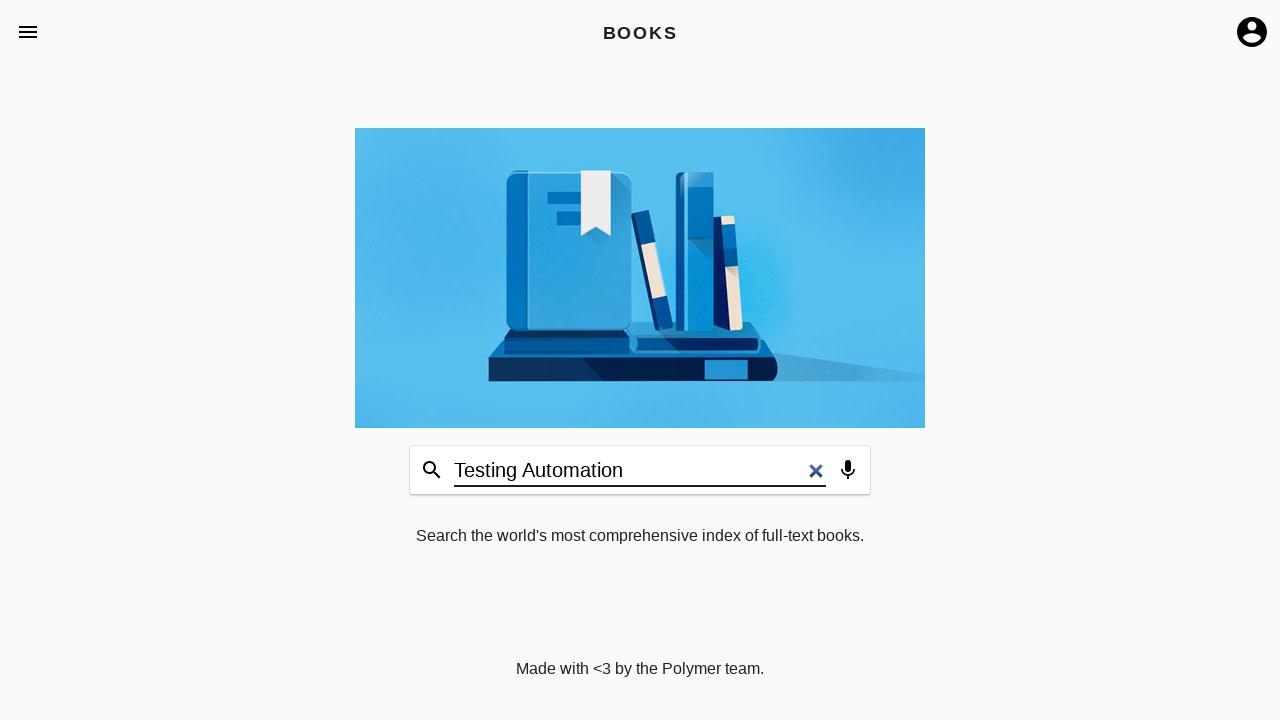

Waited 2 seconds for page to process the input
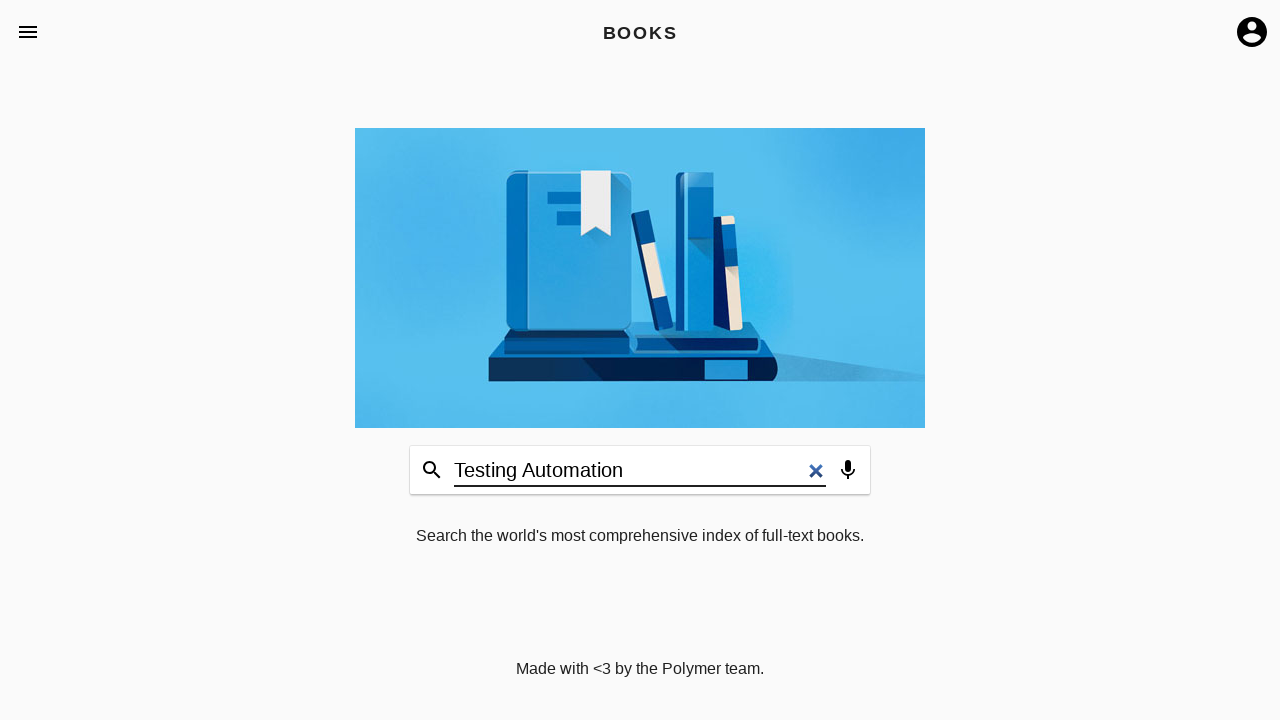

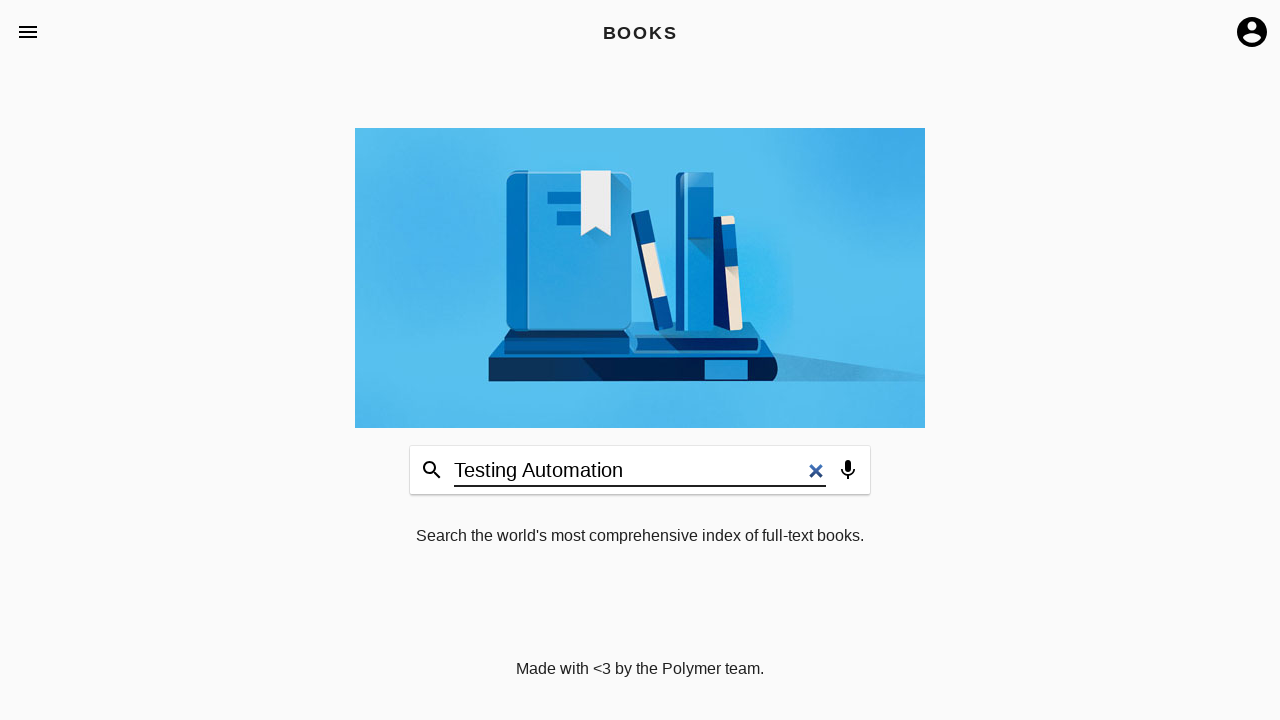